Tests navigation through a clothing website by hovering over the Kids Wear menu, clicking on Boys category, selecting the first product, and verifying the product name.

Starting URL: https://www.testotomasyonu.com/

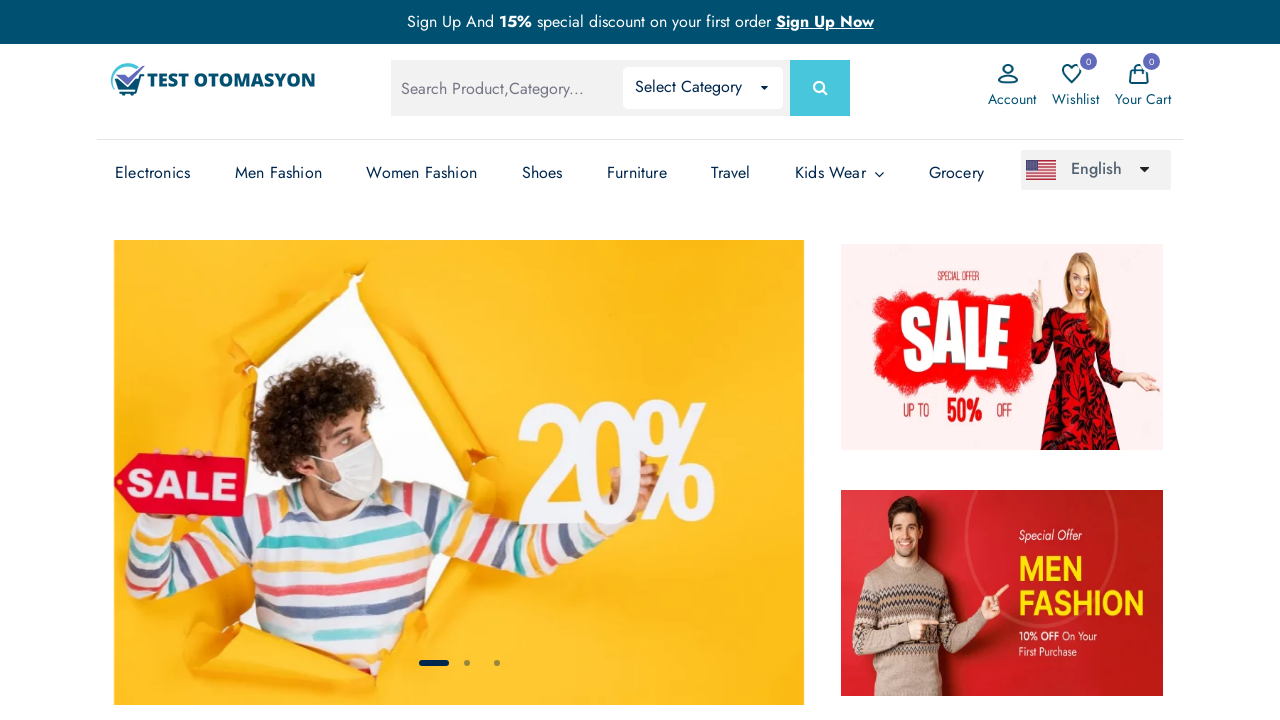

Hovered over Kids Wear menu to open submenu at (840, 173) on (//a[text()='Kids Wear'])[3]
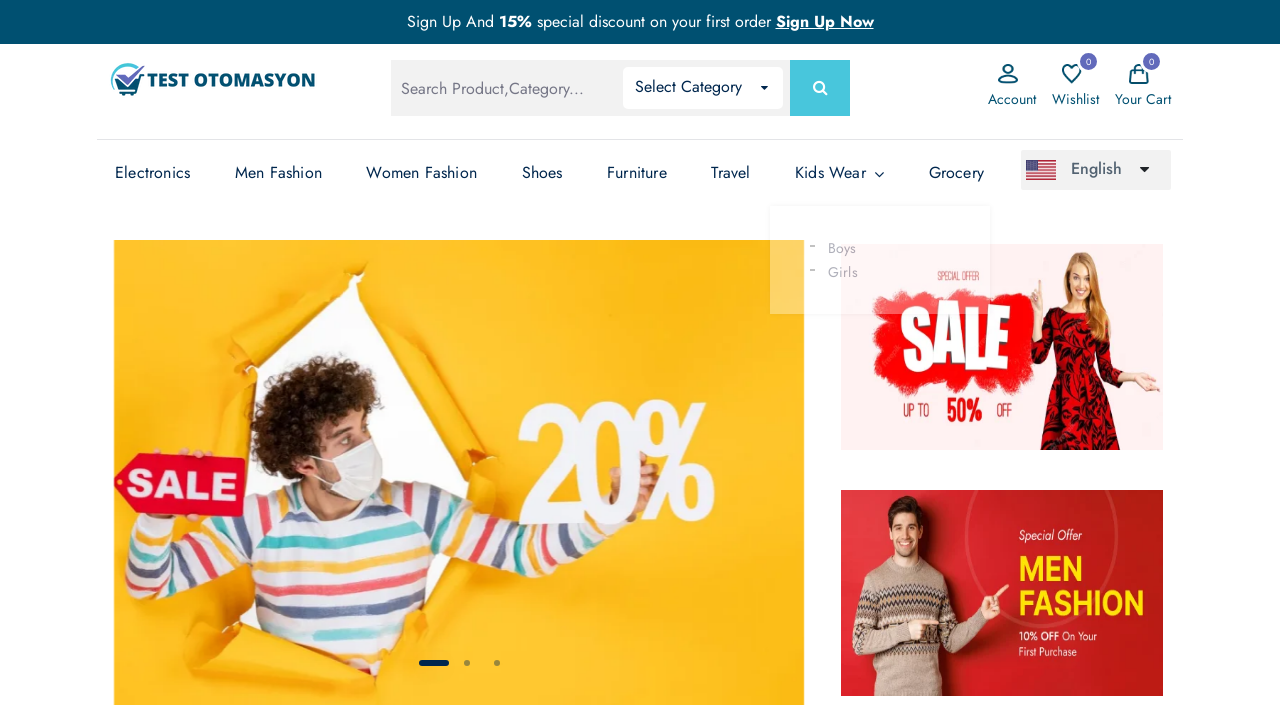

Clicked on Boys category in the Kids Wear submenu at (827, 248) on text=Boys
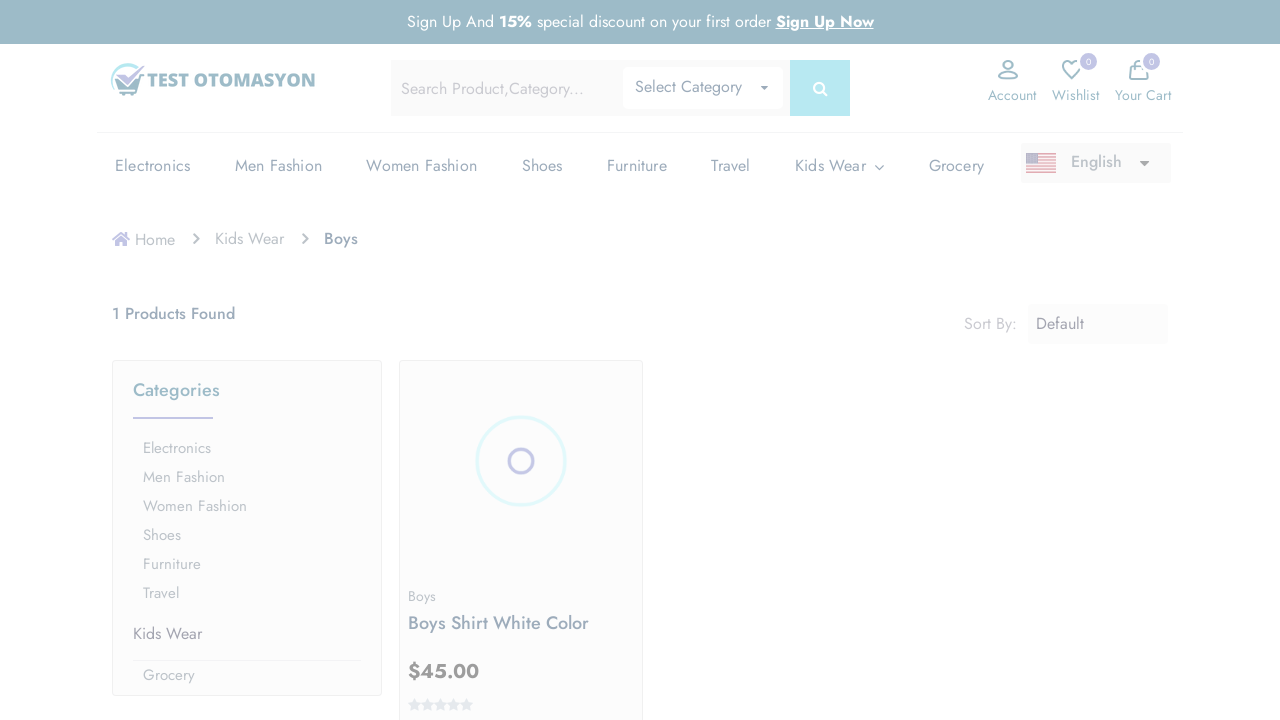

Clicked on the first product in Boys category listing at (521, 461) on (//*[@*='prod-img'])[1]
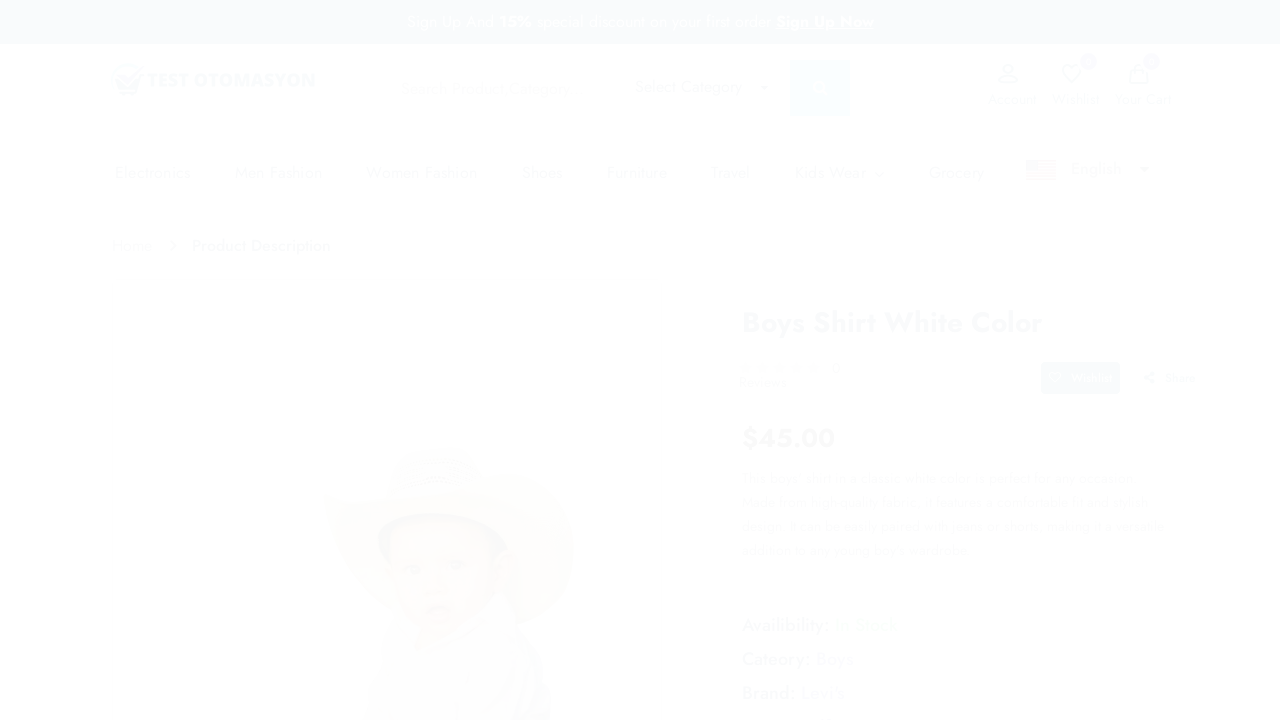

Retrieved product name from product details page
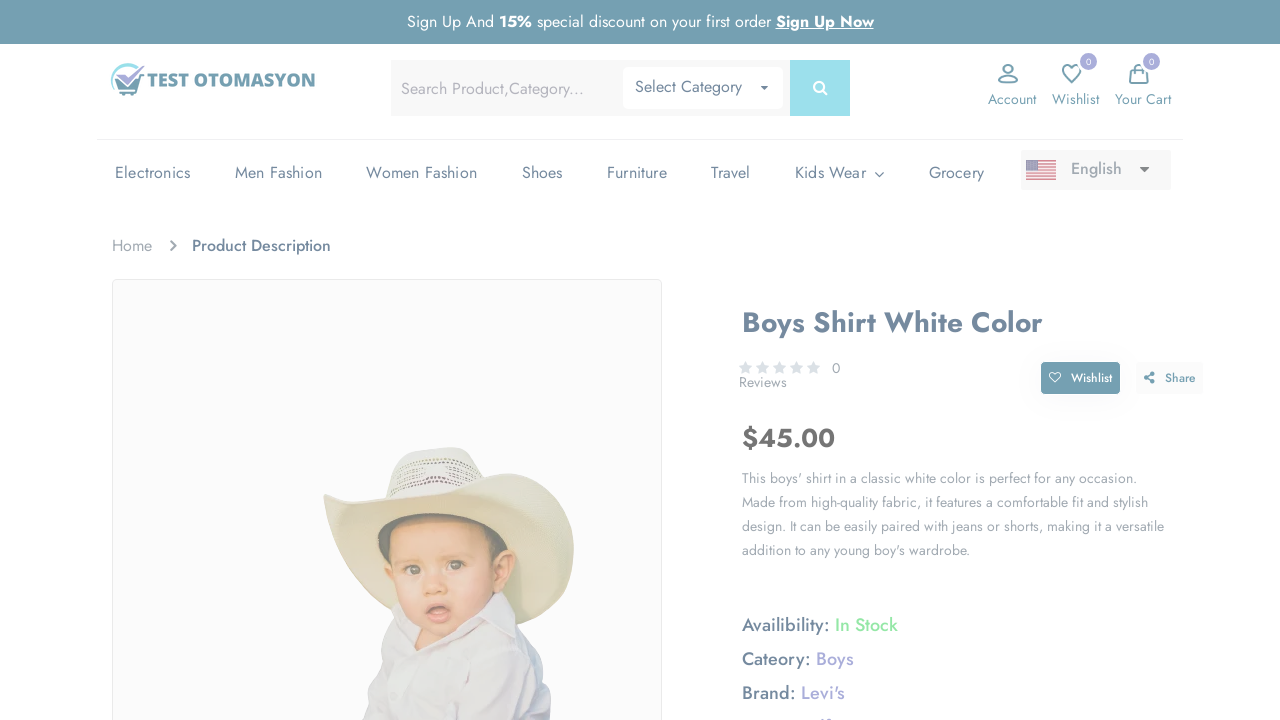

Verified product name is 'Boys Shirt White Color'
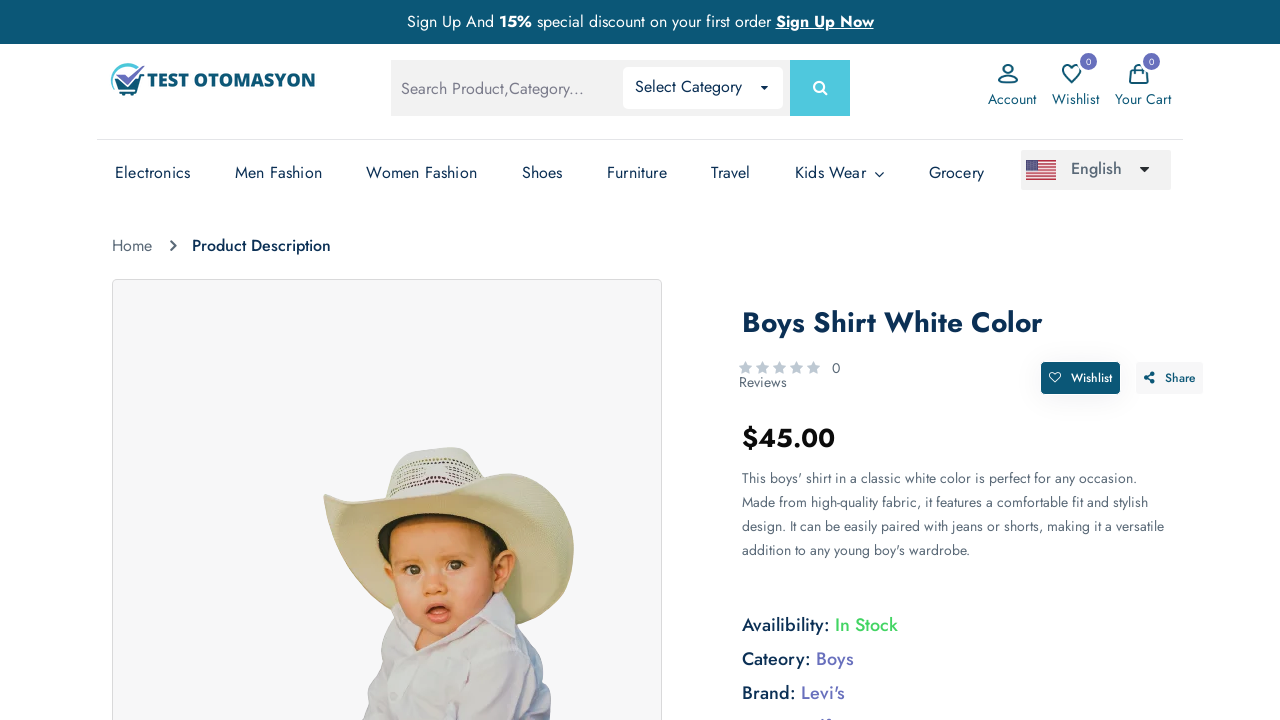

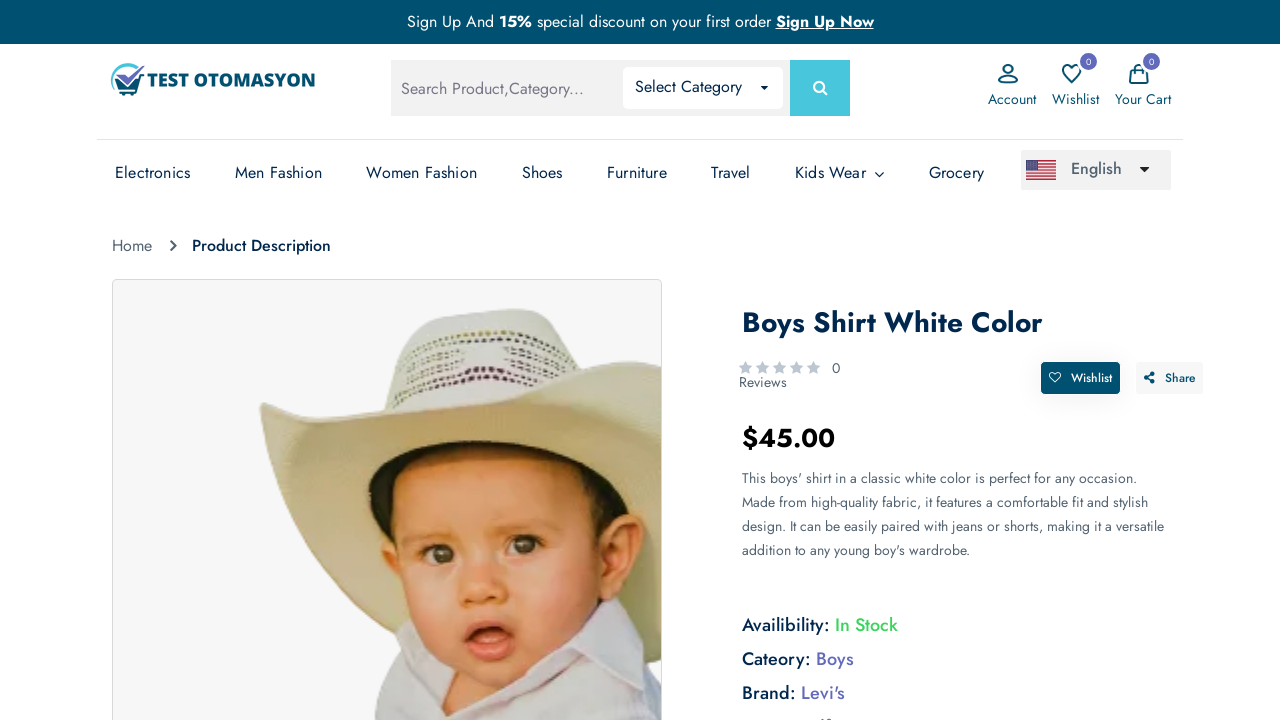